Tests the autocomplete/auto-suggestion dropdown functionality by typing a partial country name and selecting a specific suggestion from the dropdown list

Starting URL: https://rahulshettyacademy.com/AutomationPractice/

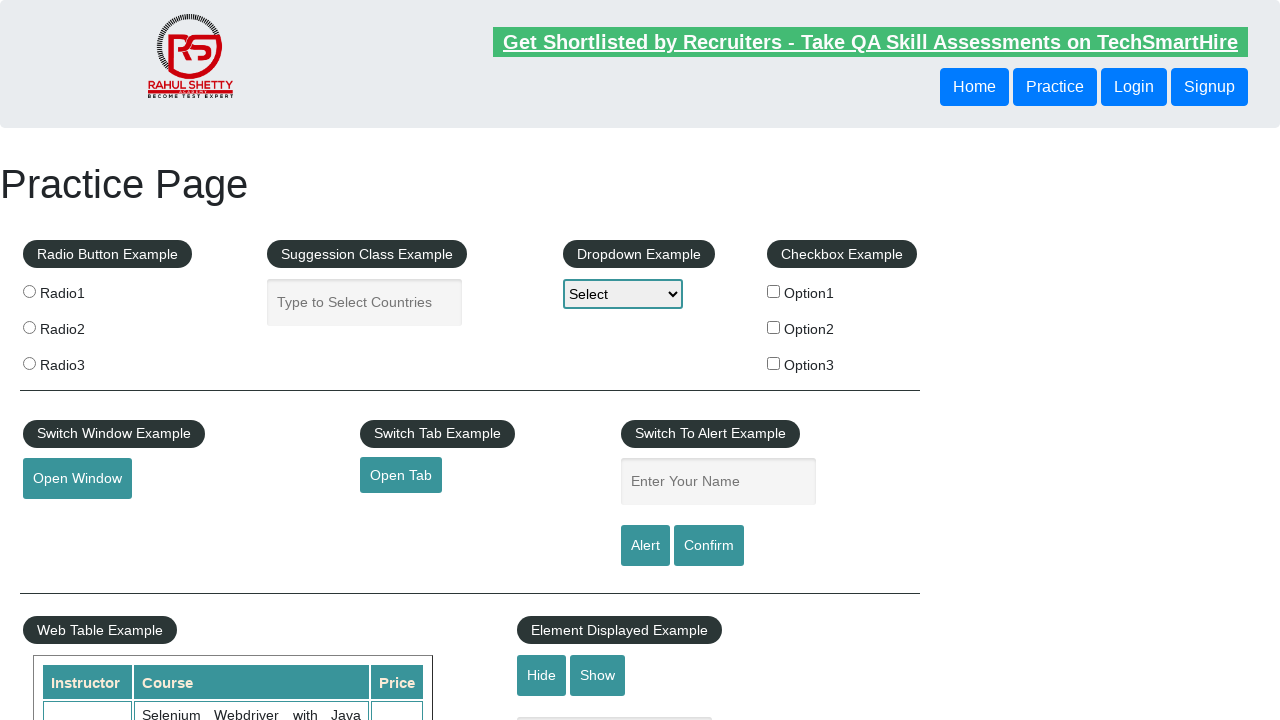

Typed 'Uni' in autocomplete field to trigger suggestions on #autocomplete
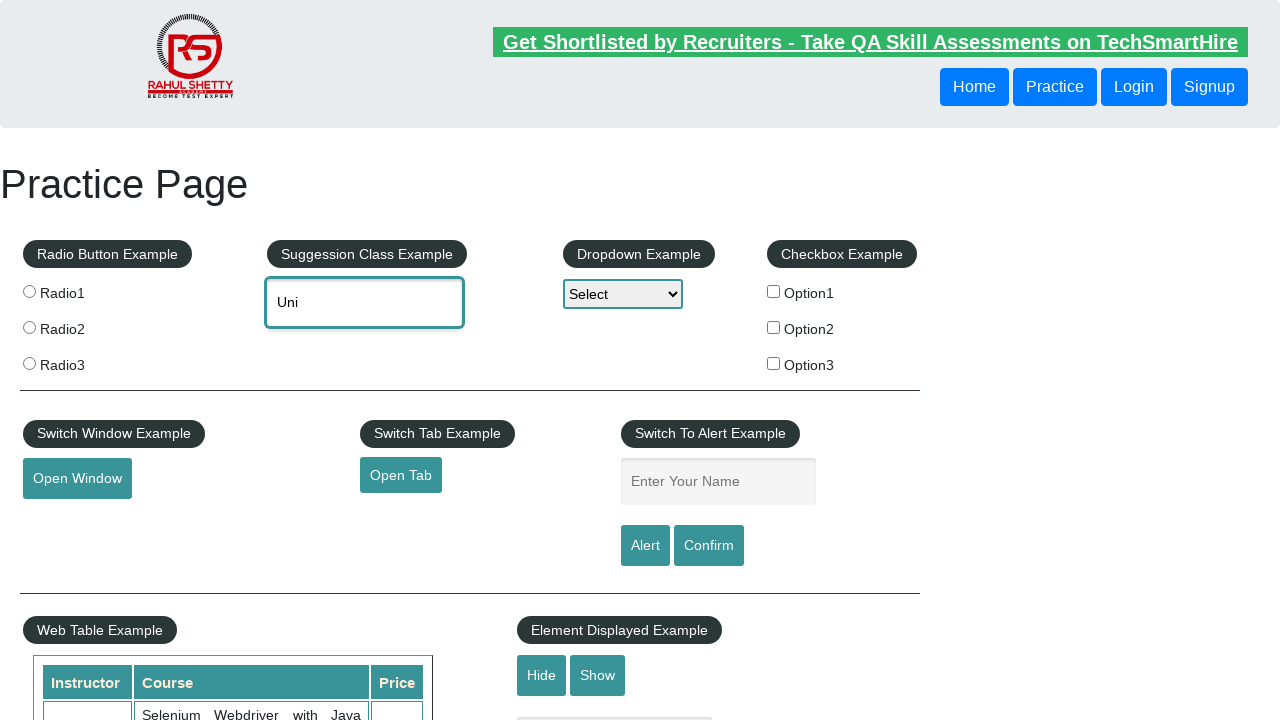

Autocomplete suggestions dropdown appeared
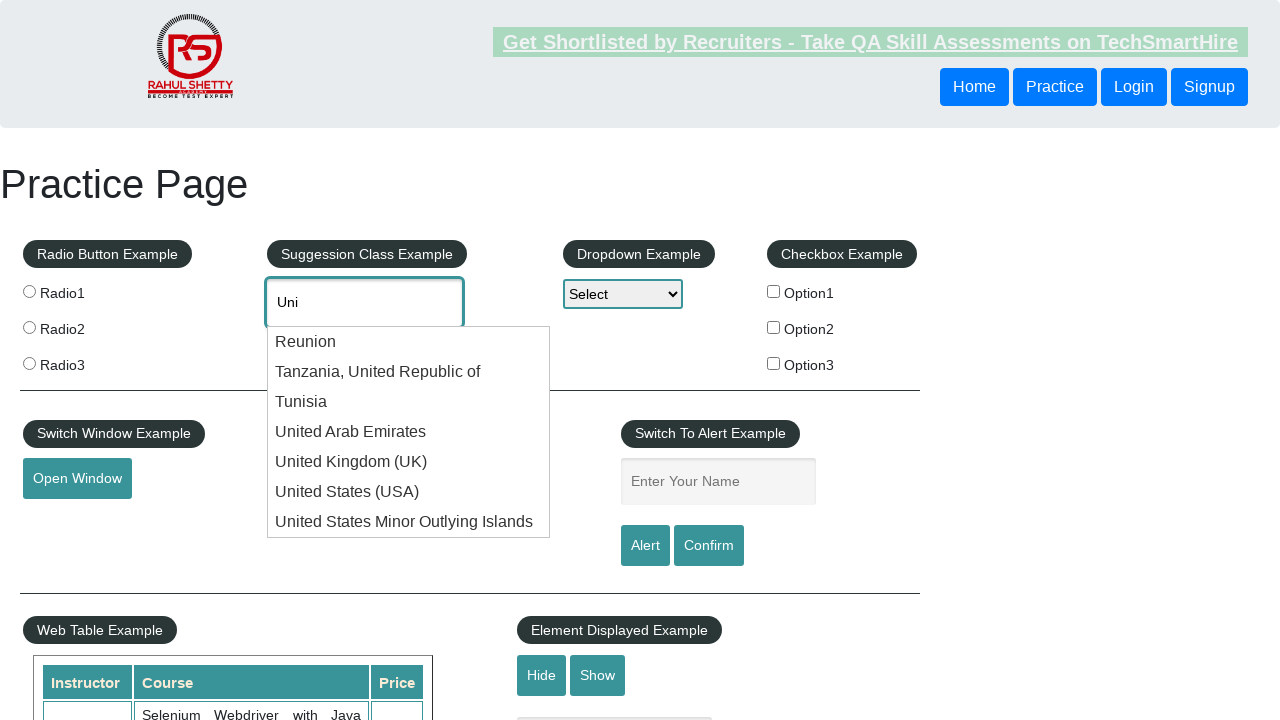

Retrieved all autocomplete suggestion items
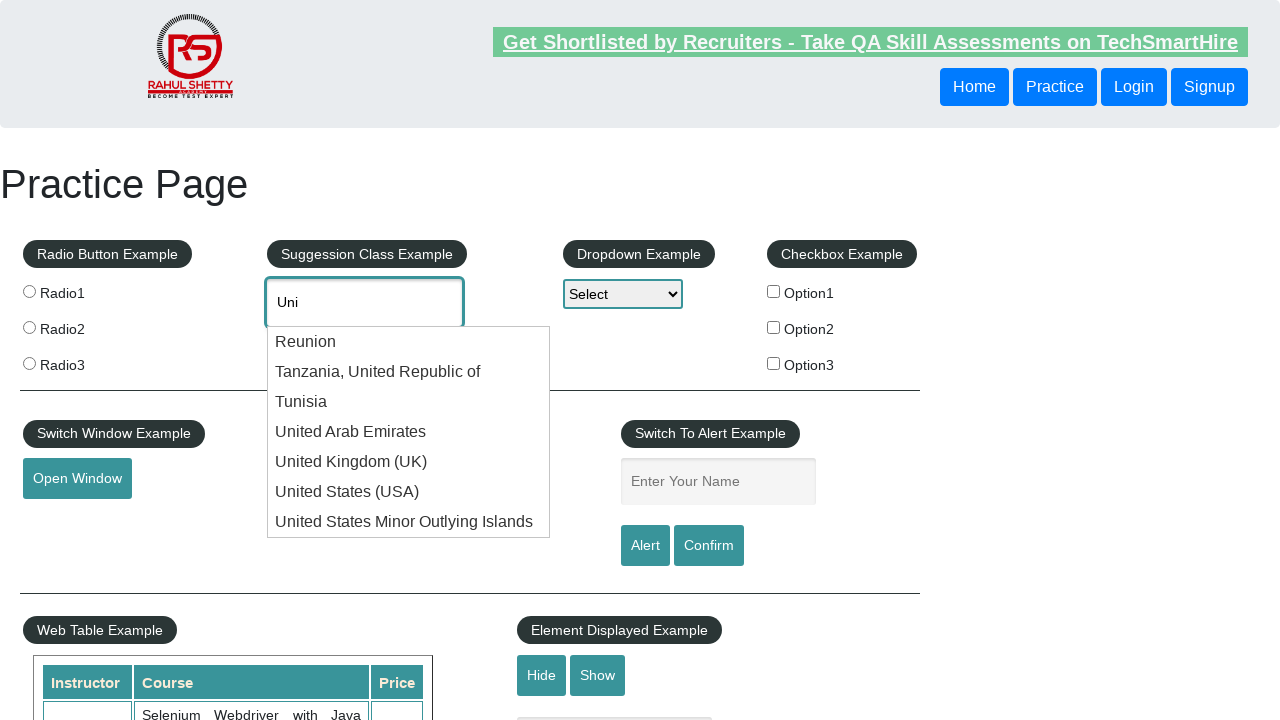

Clicked on 'United Kingdom (UK)' suggestion from dropdown at (409, 462) on .ui-menu-item >> nth=4
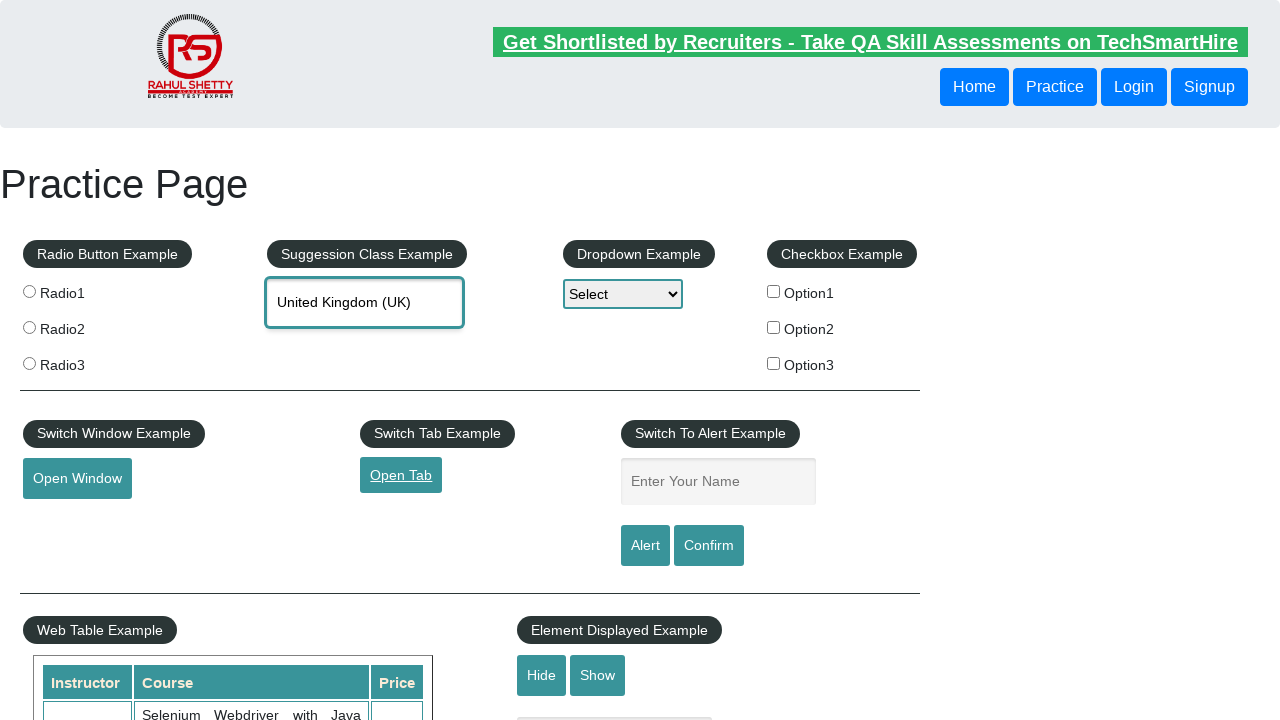

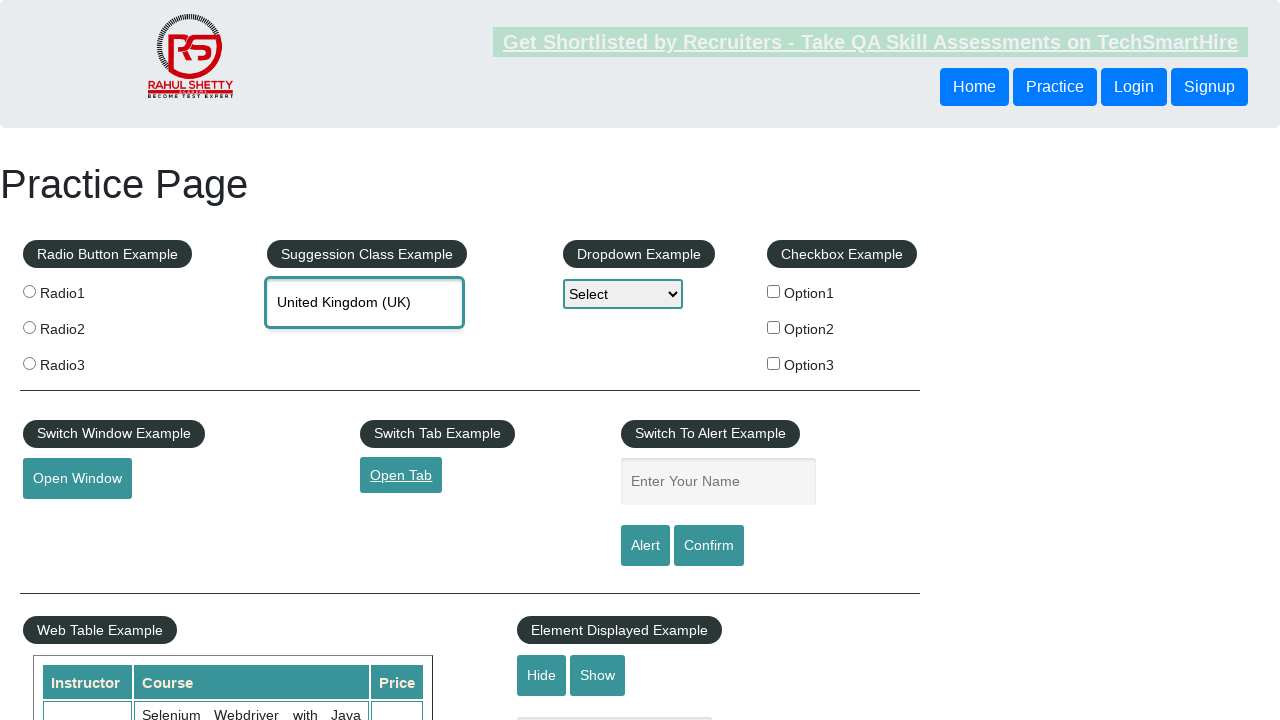